Tests the text box form by filling in all fields, submitting, and verifying the email output is displayed correctly.

Starting URL: https://demoqa.com/text-box

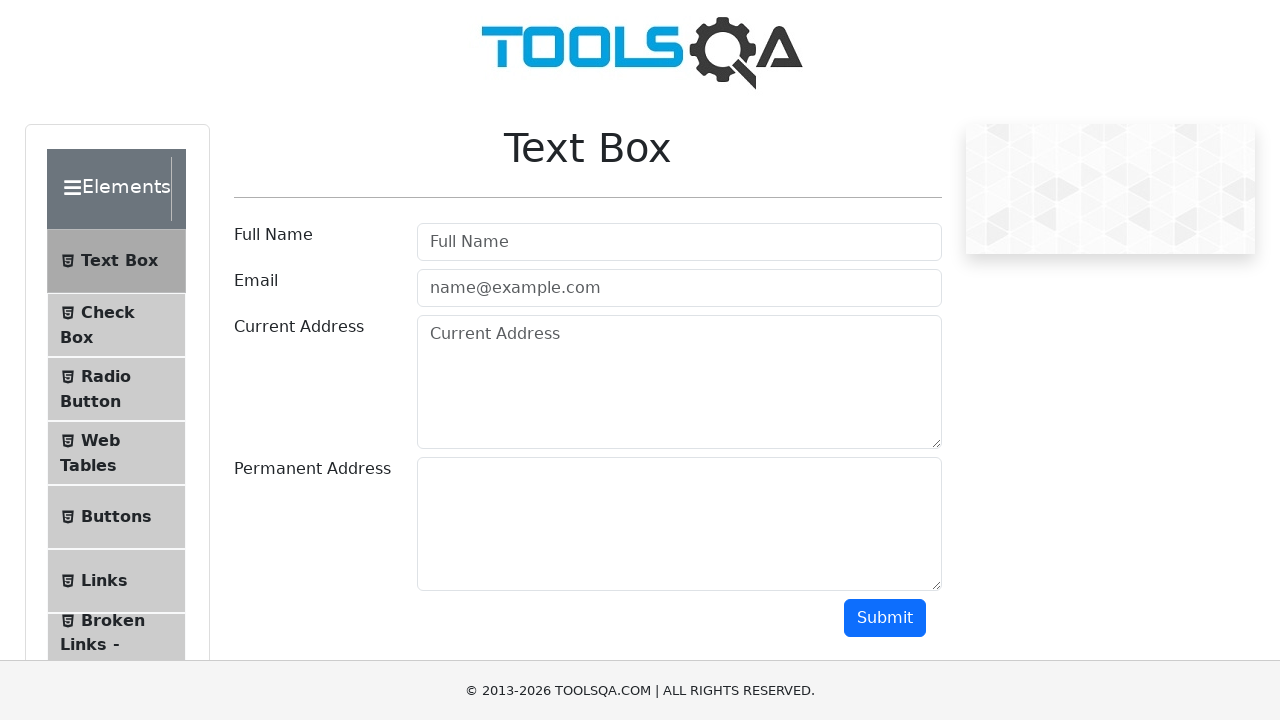

Retrieved all form control input elements
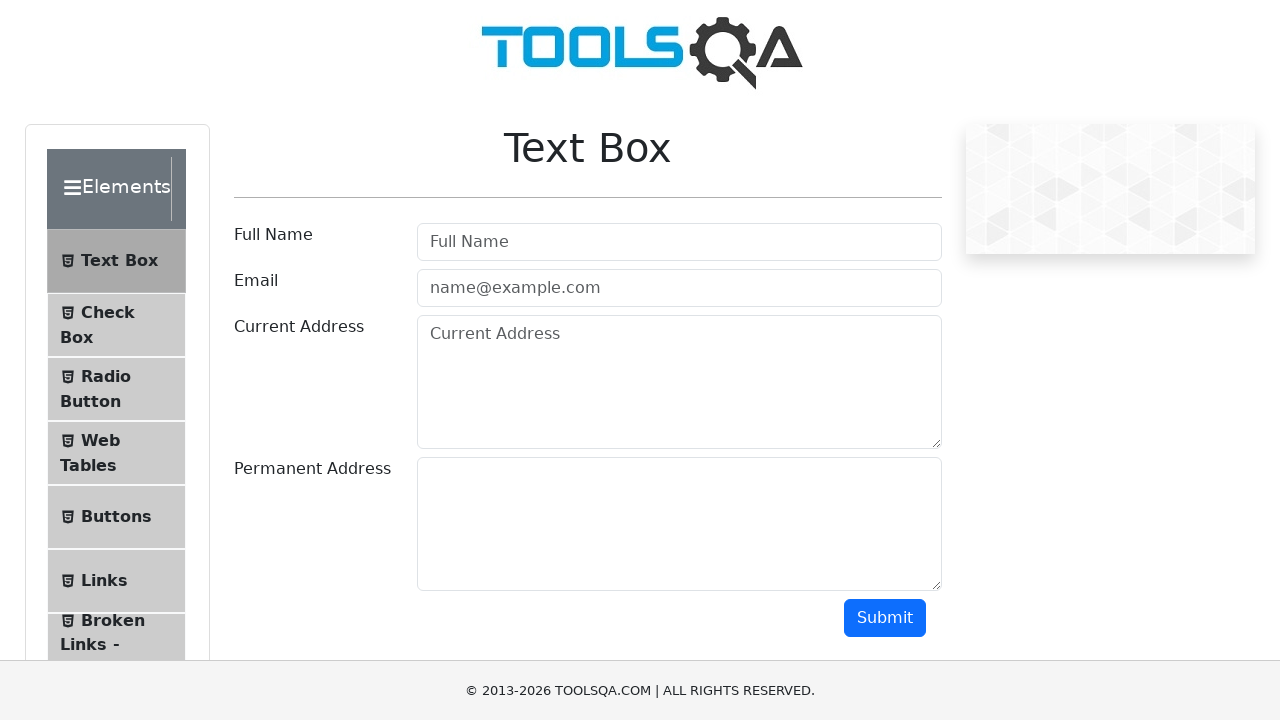

Filled name field with 'Marcus Johnson' on .form-control >> nth=0
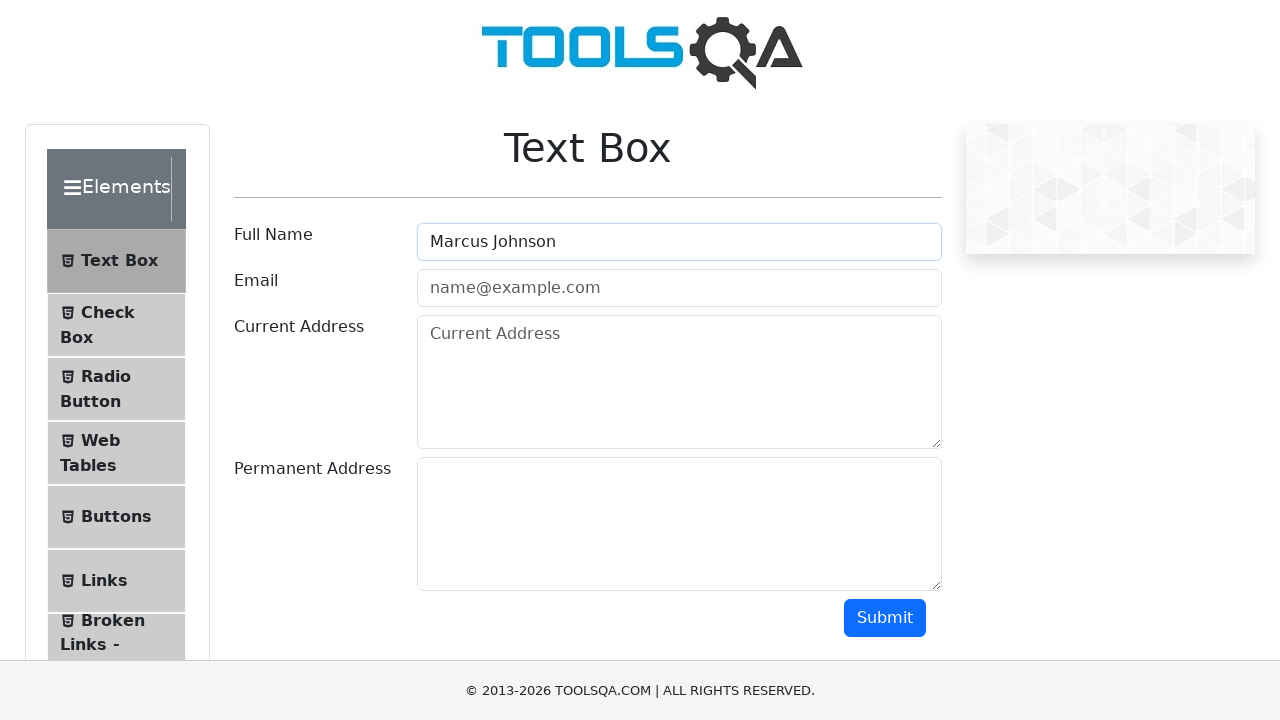

Filled email field with 'marcus.johnson@testmail.com' on .form-control >> nth=1
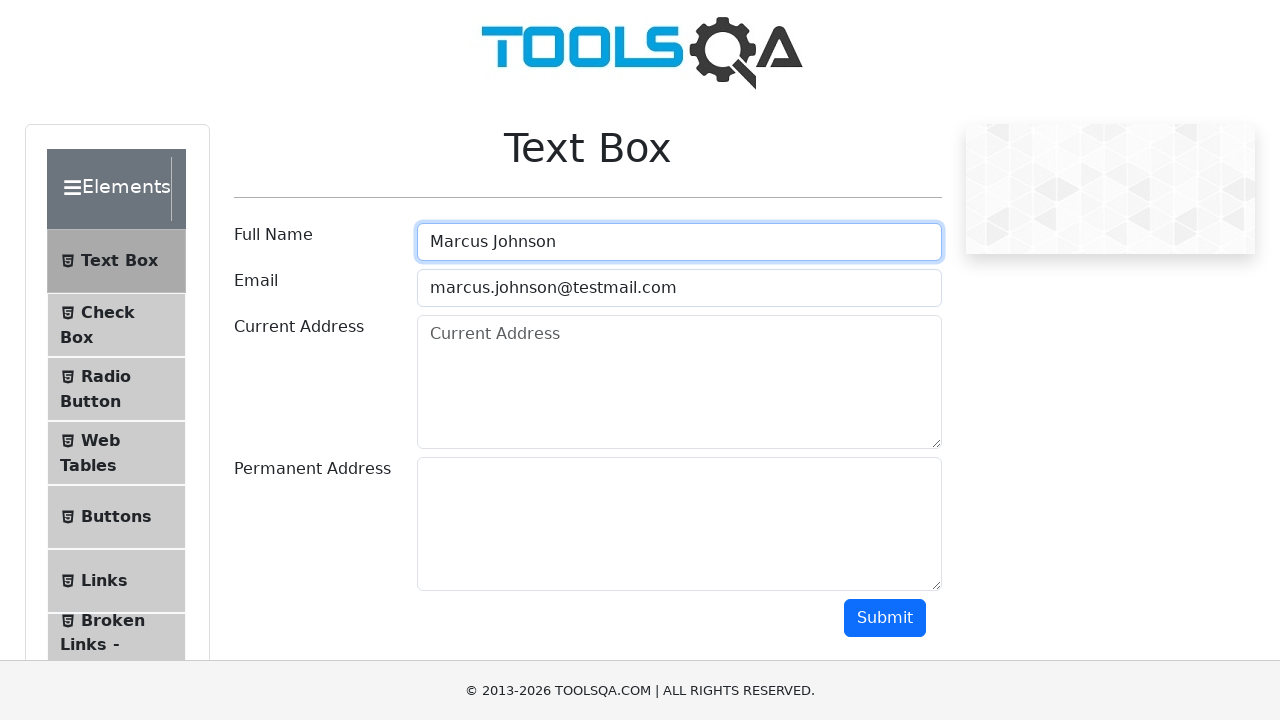

Filled current address field with '123 Main Street, New York, NY 10001' on .form-control >> nth=2
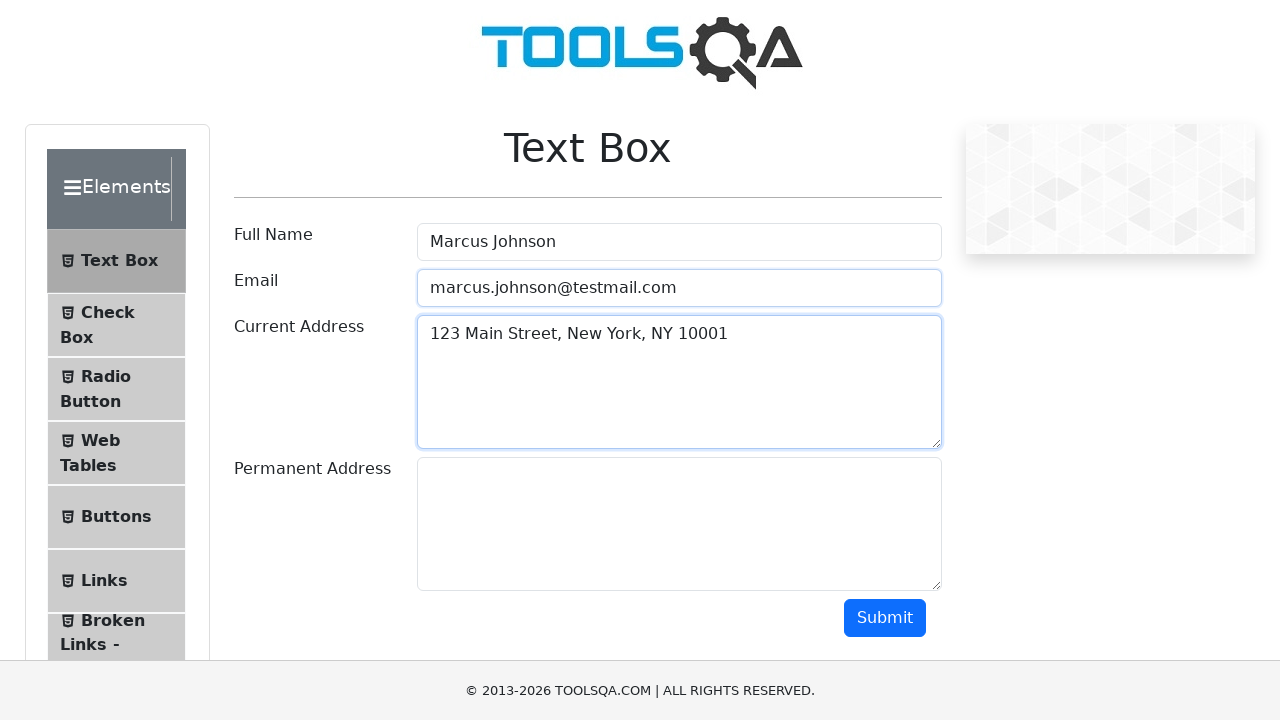

Filled permanent address field with '456 Oak Avenue, Los Angeles, CA 90001' on .form-control >> nth=3
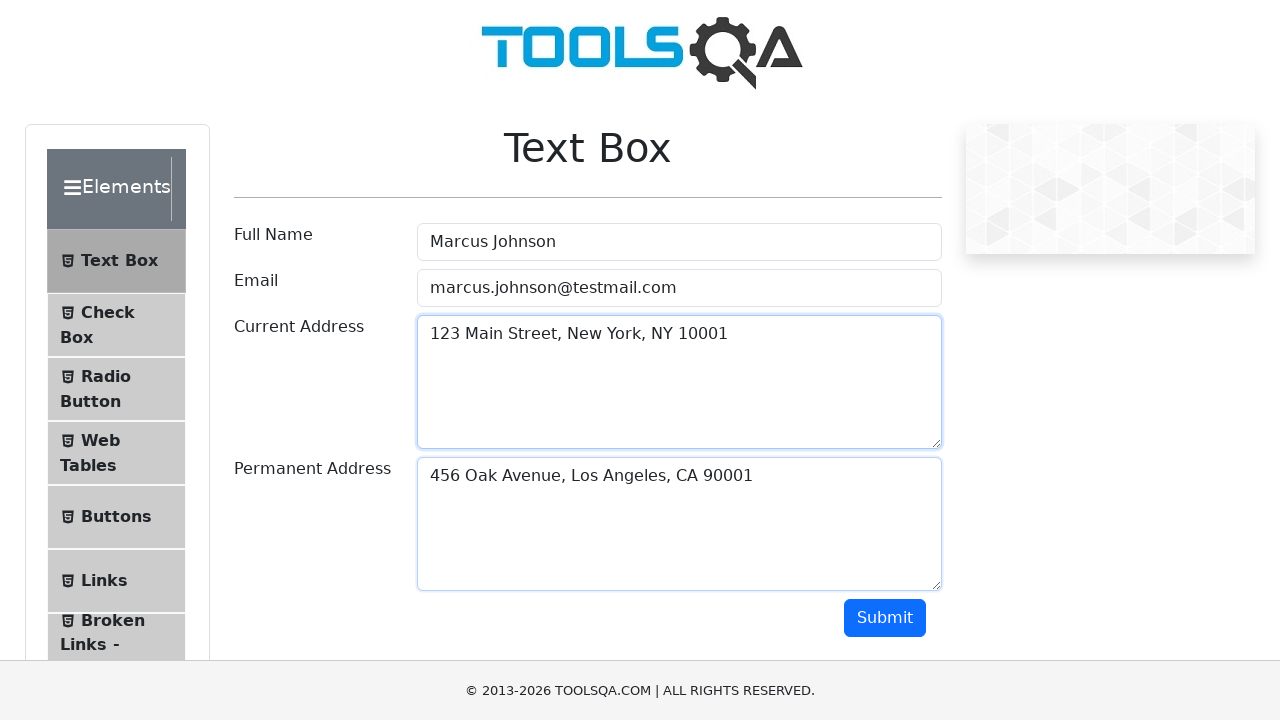

Clicked submit button to submit the form at (885, 618) on #submit
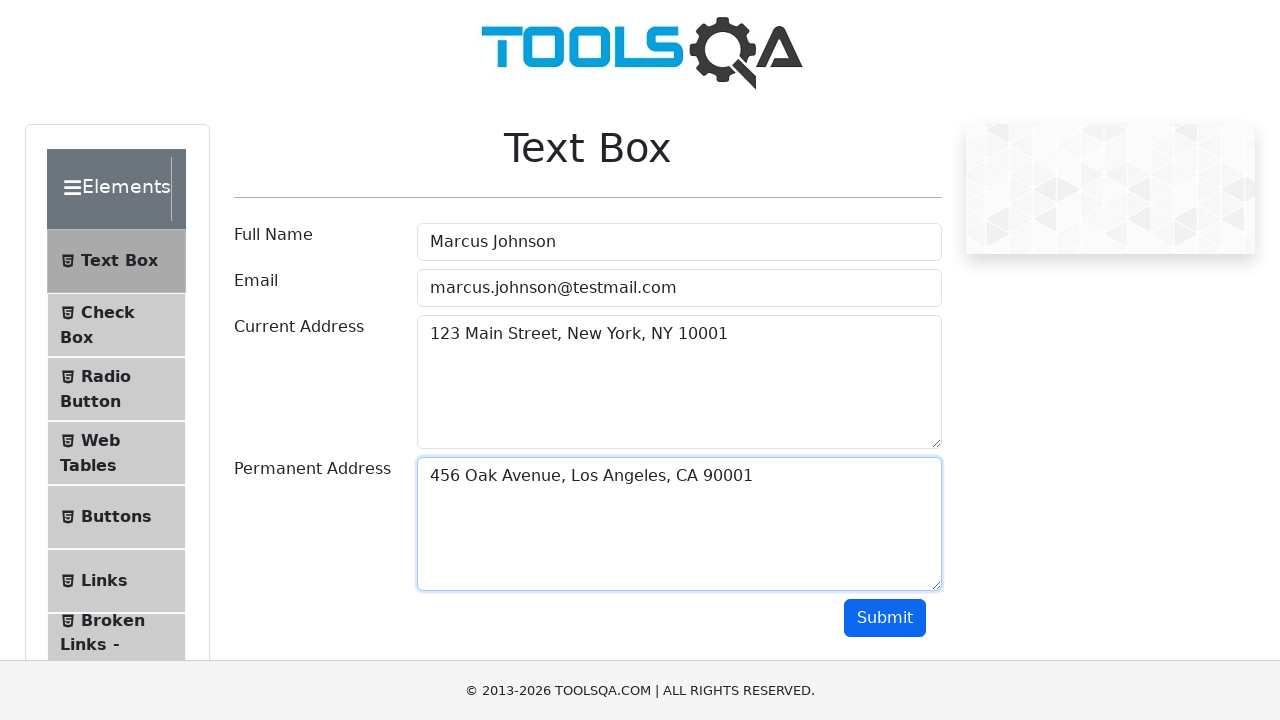

Email output element loaded successfully
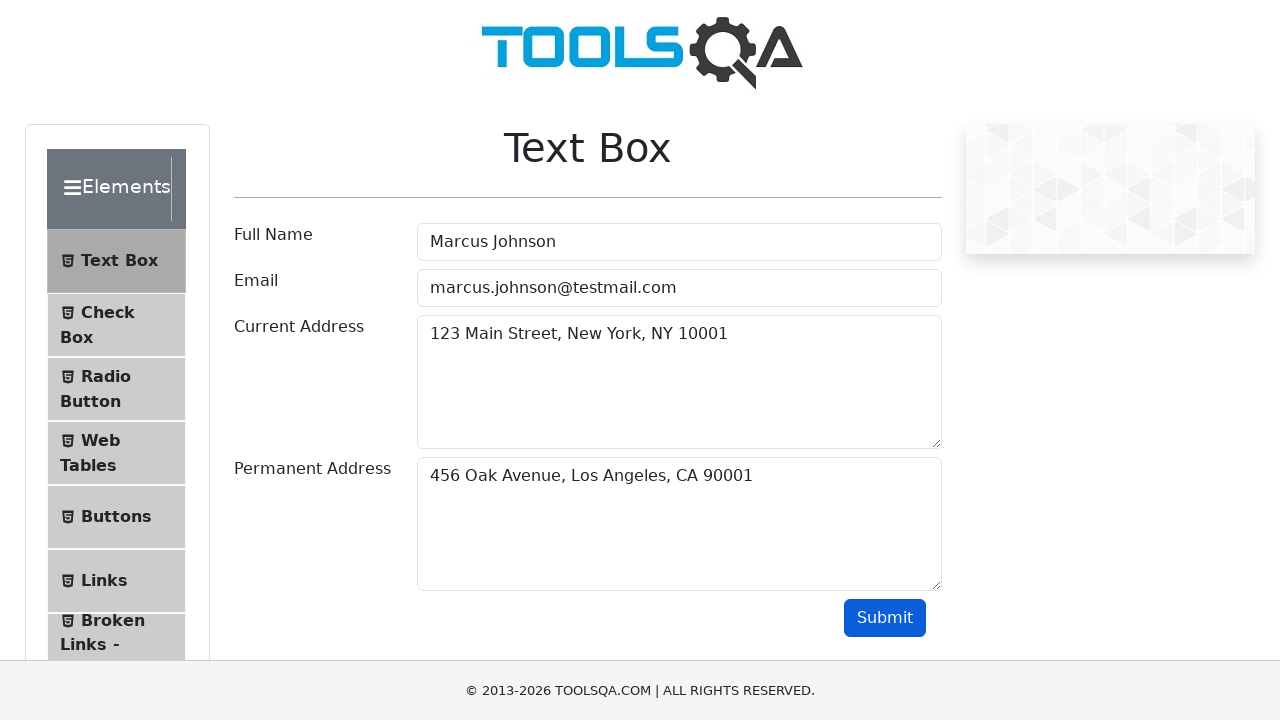

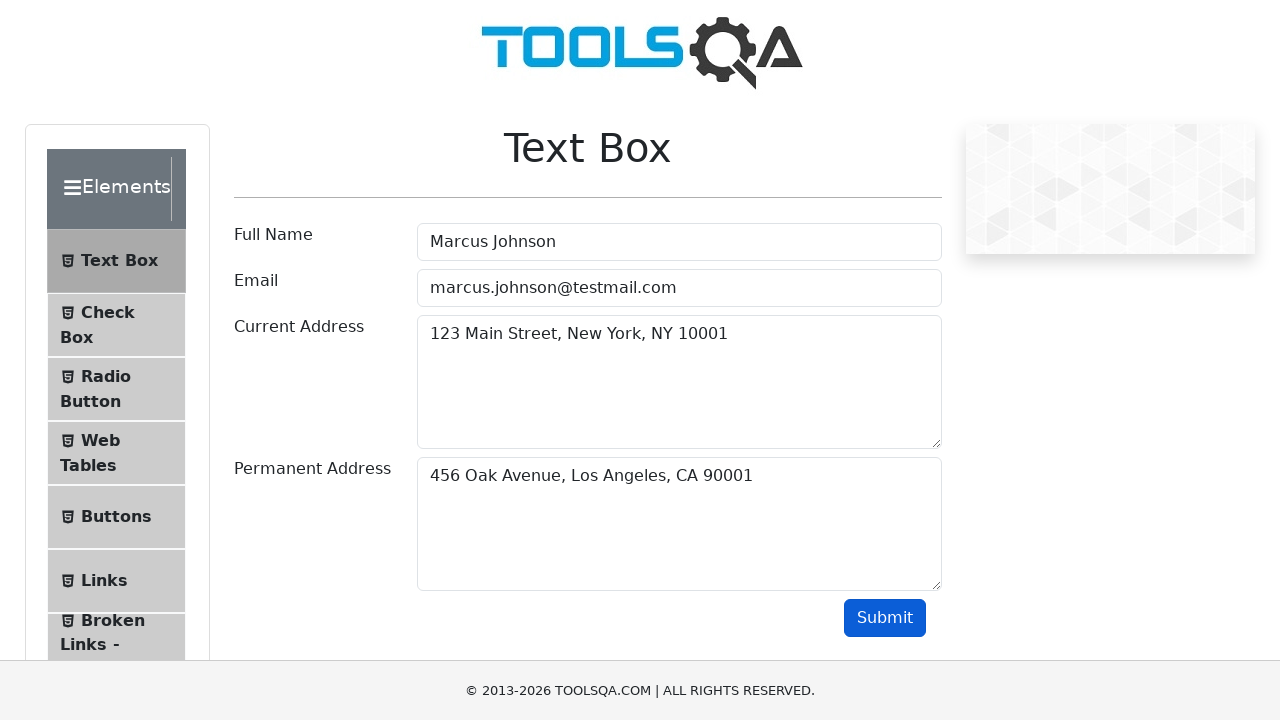